Tests adding a new customer by filling out the customer form with first name, last name, and post code, then accepting the confirmation alert

Starting URL: https://www.globalsqa.com/angularJs-protractor/BankingProject/#/manager

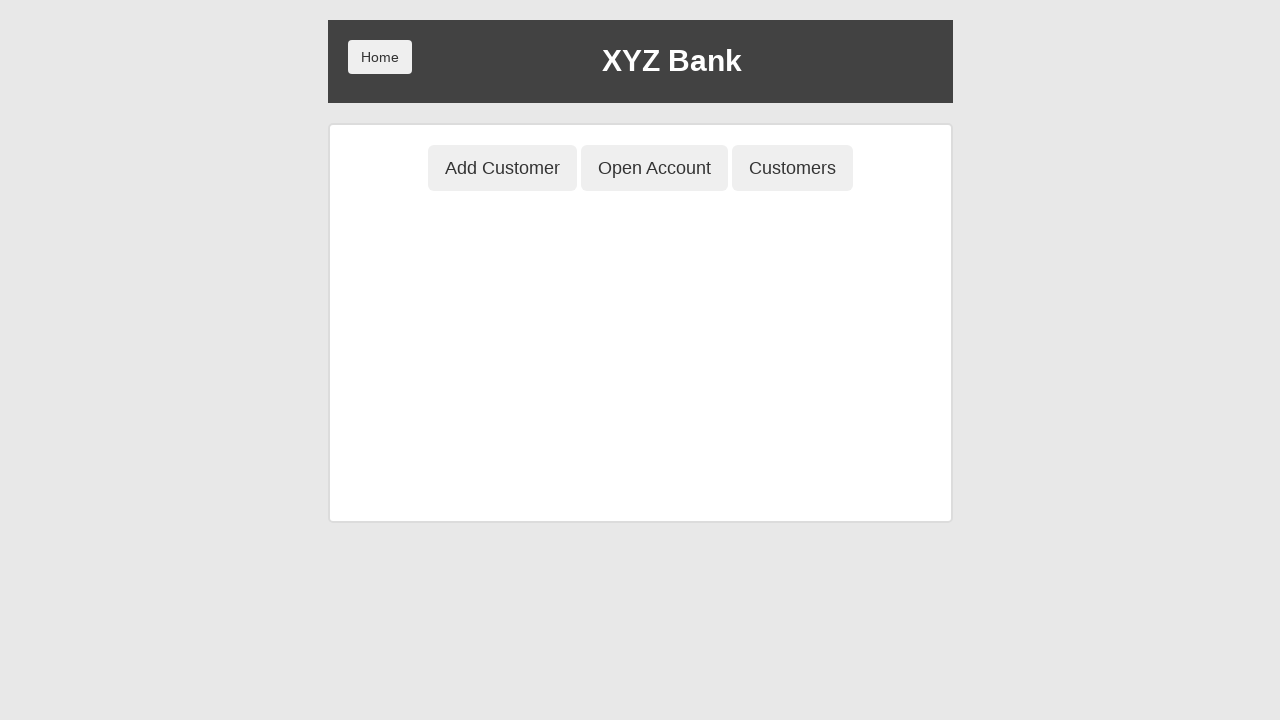

Waited for Add Customer button to be visible
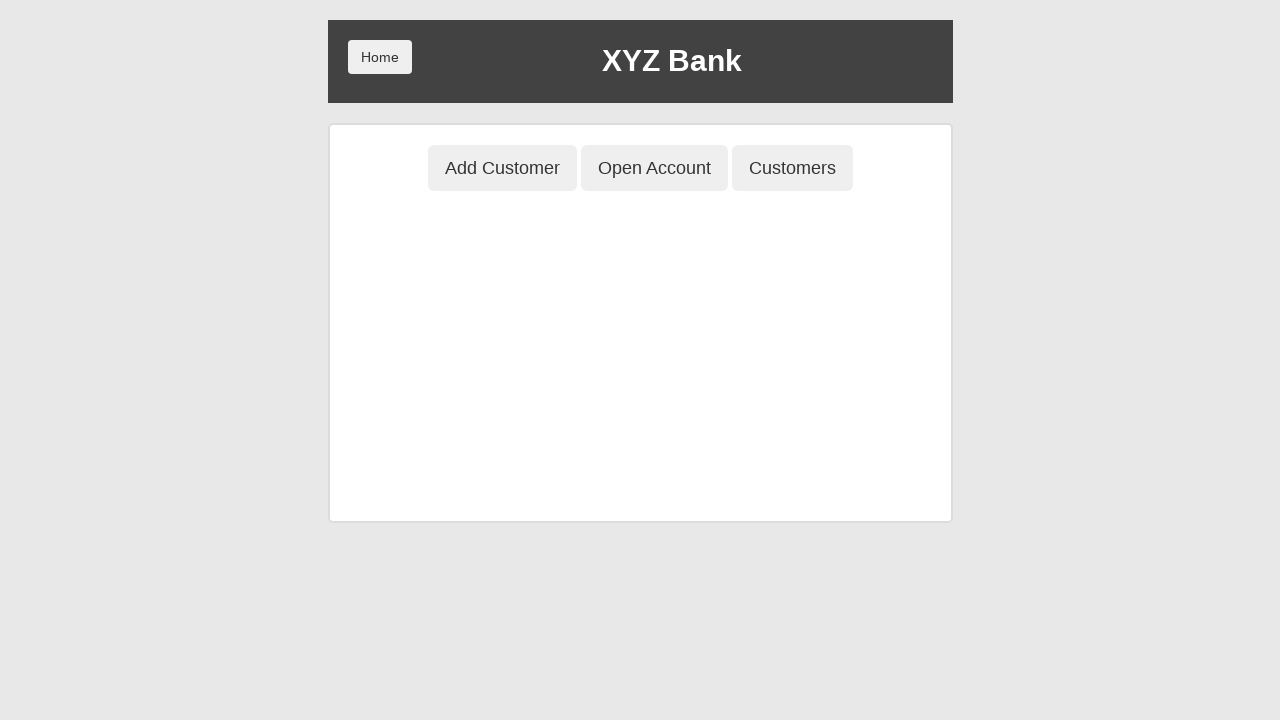

Clicked Add Customer button at (502, 168) on button[ng-click='addCust()']
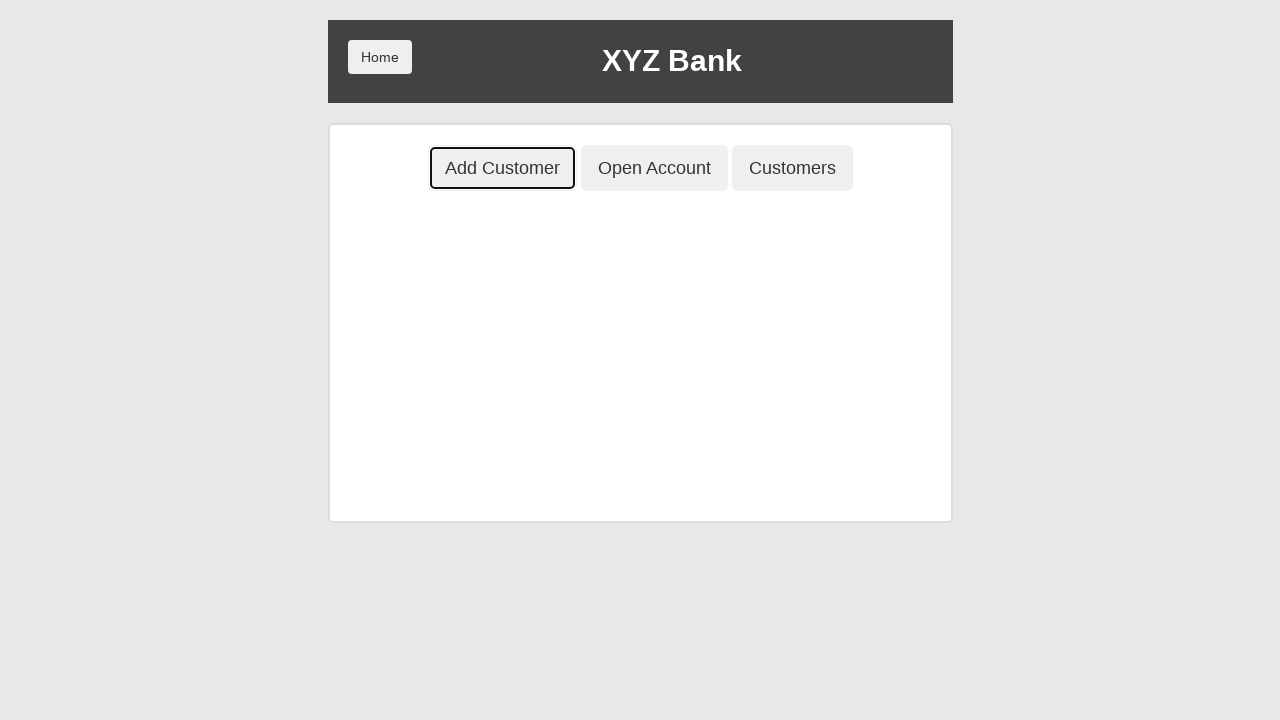

Customer form loaded and first name field is visible
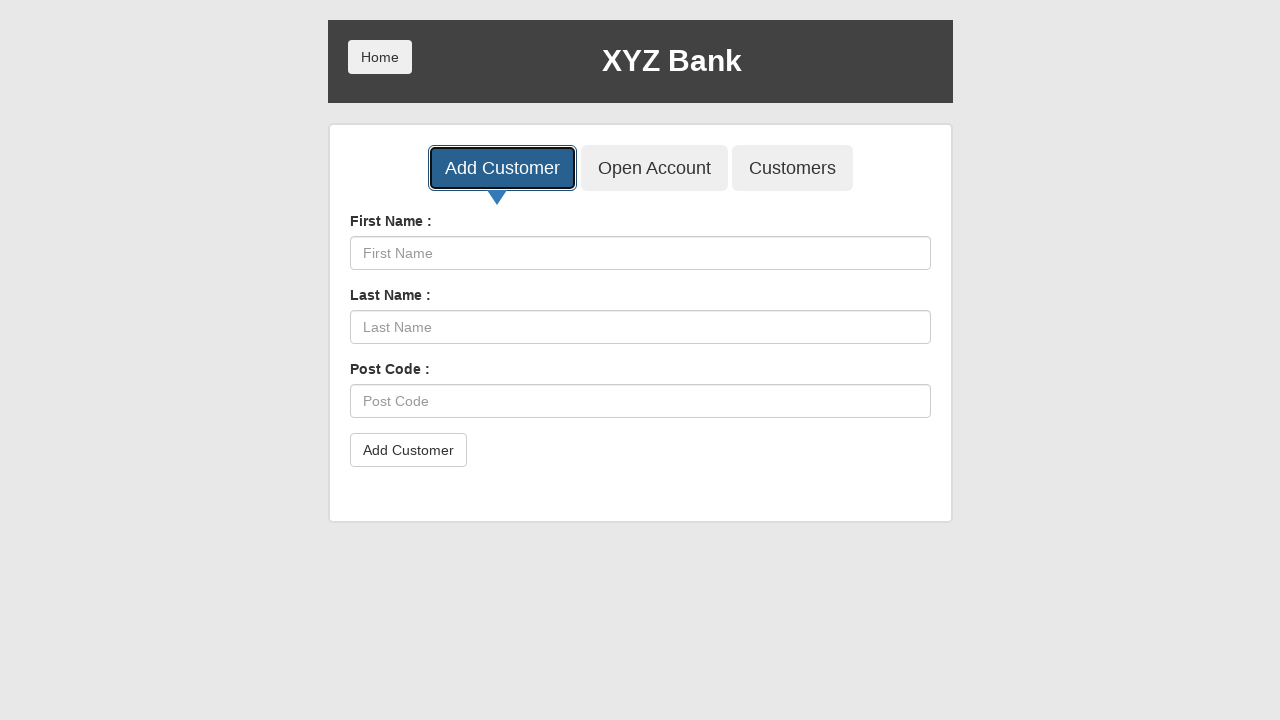

Filled first name field with 'JohnTest' on input[ng-model='fName']
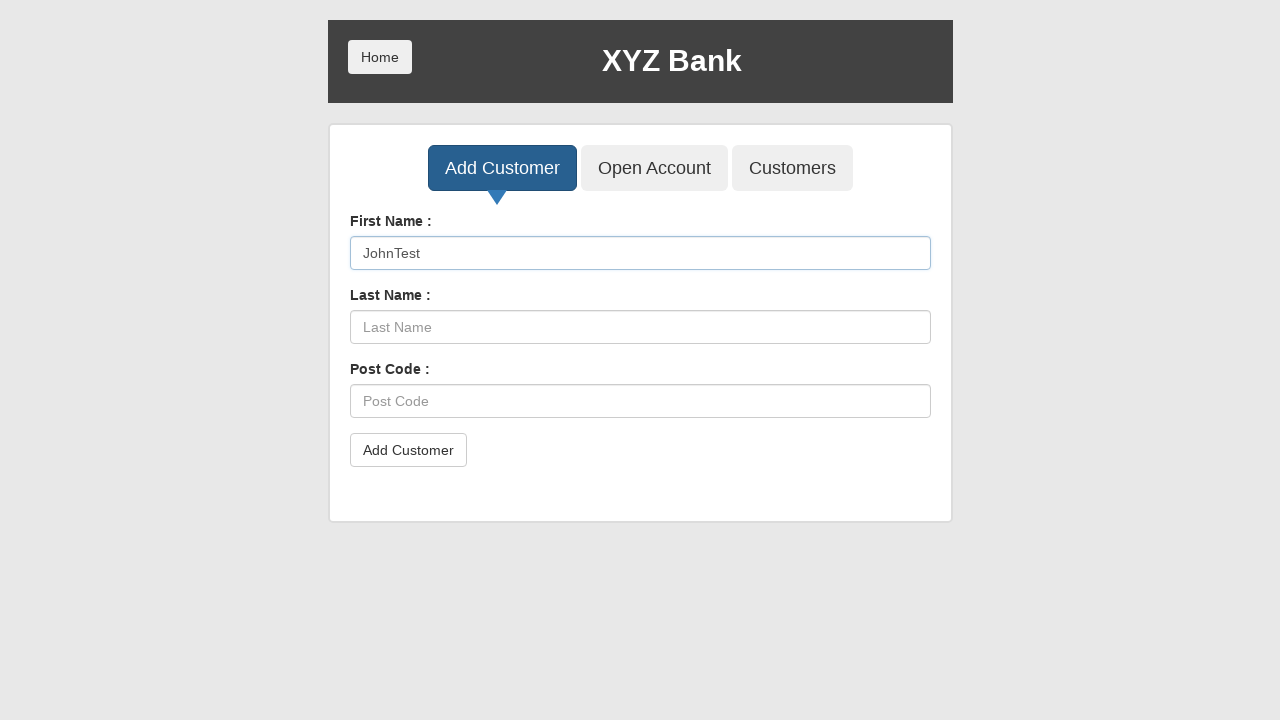

Filled last name field with 'SmithAbc123' on input[ng-model='lName']
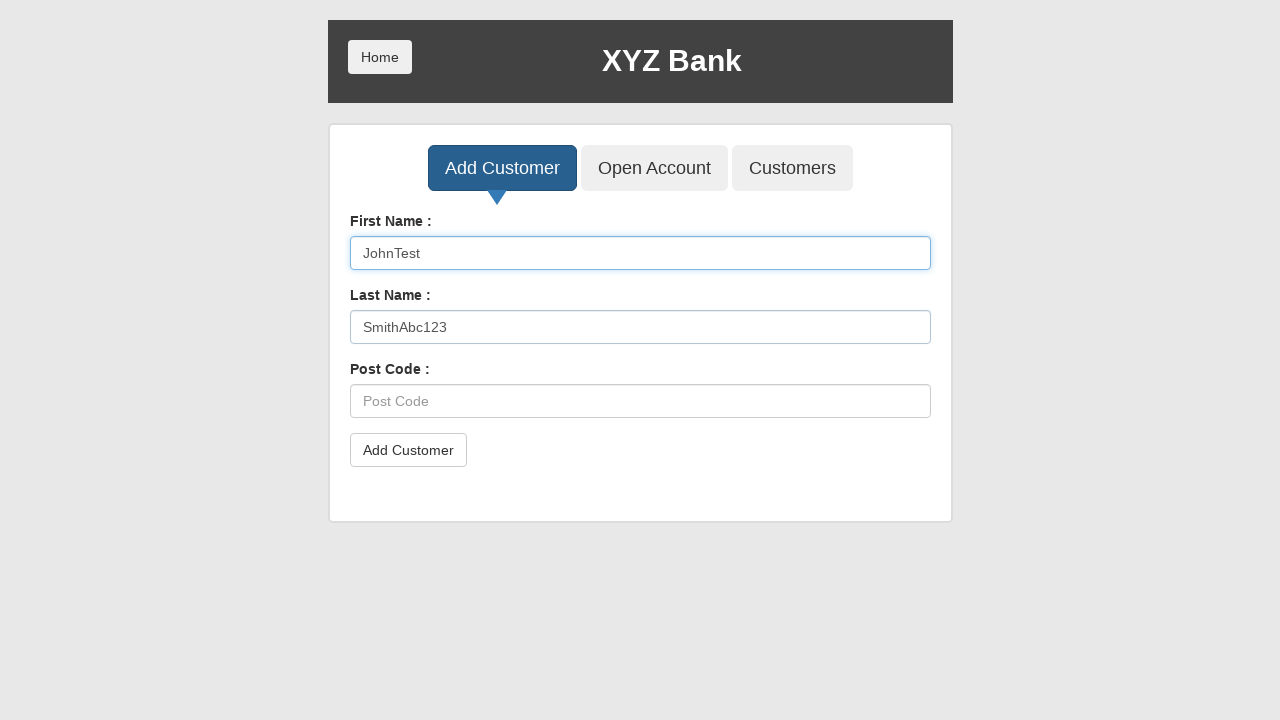

Filled post code field with '1234567890' on input[ng-model='postCd']
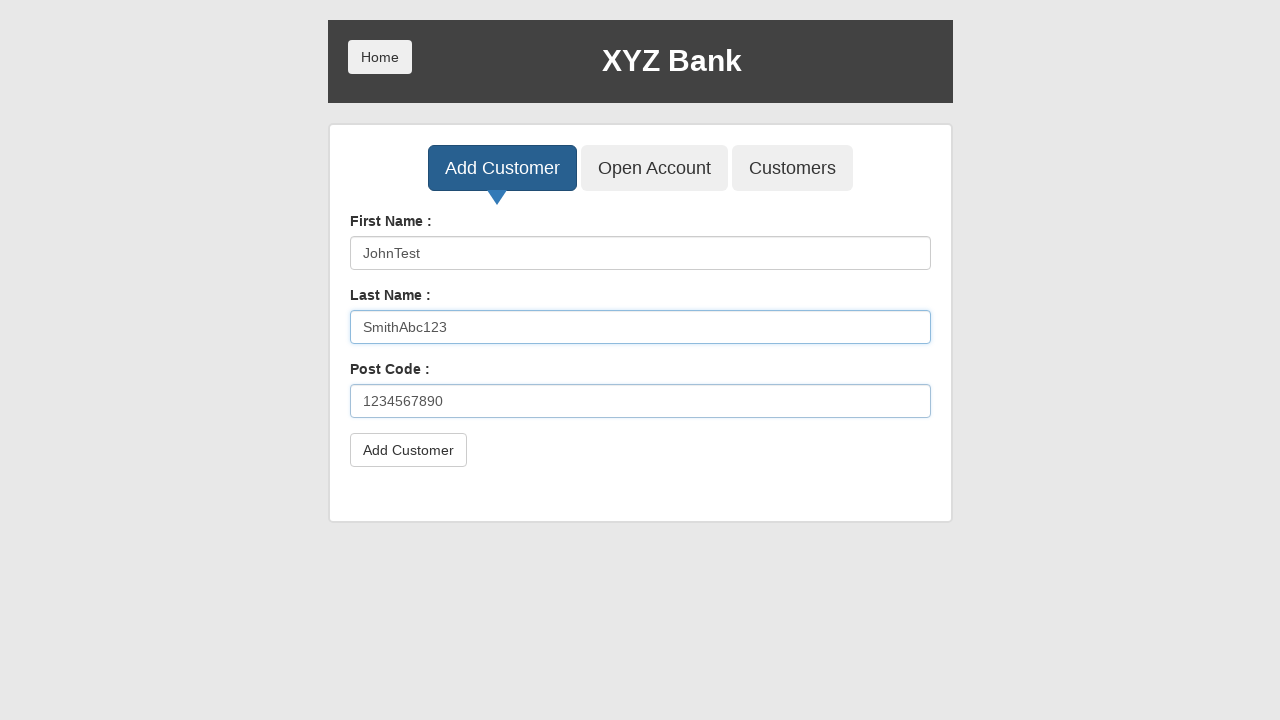

Clicked submit button to add customer at (408, 450) on button[type='submit']
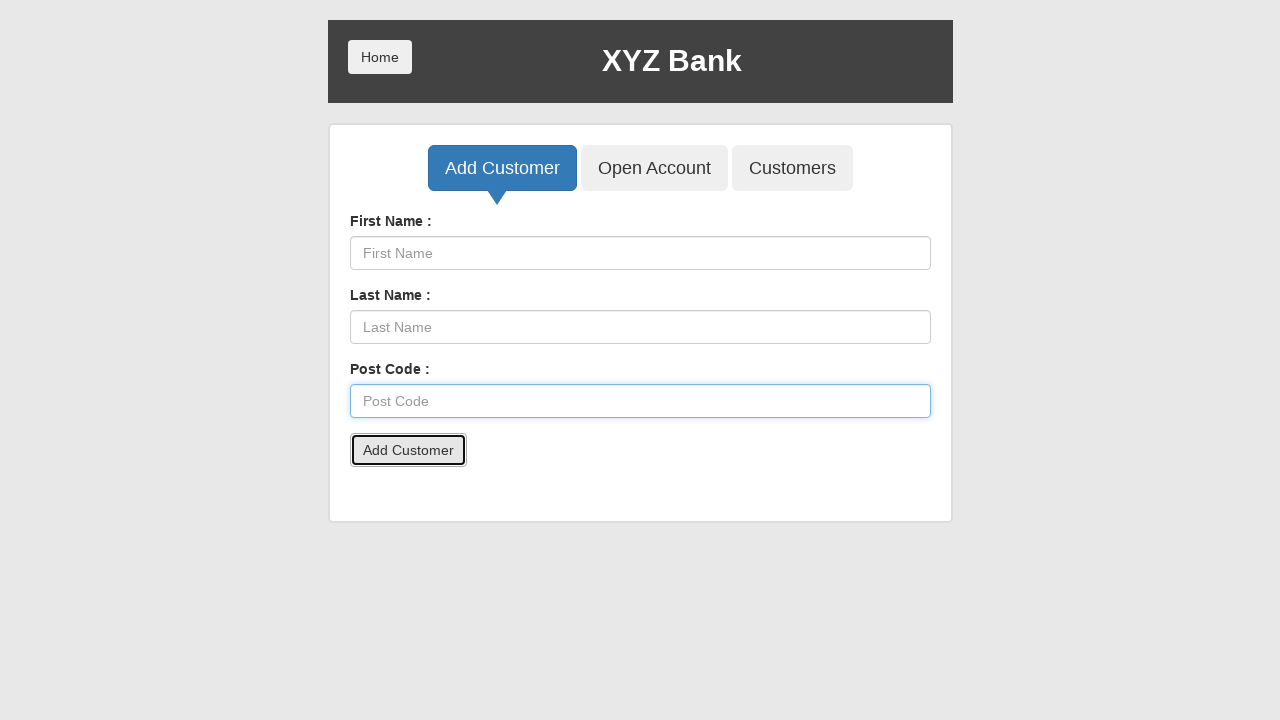

Set up dialog handler to accept confirmation alerts
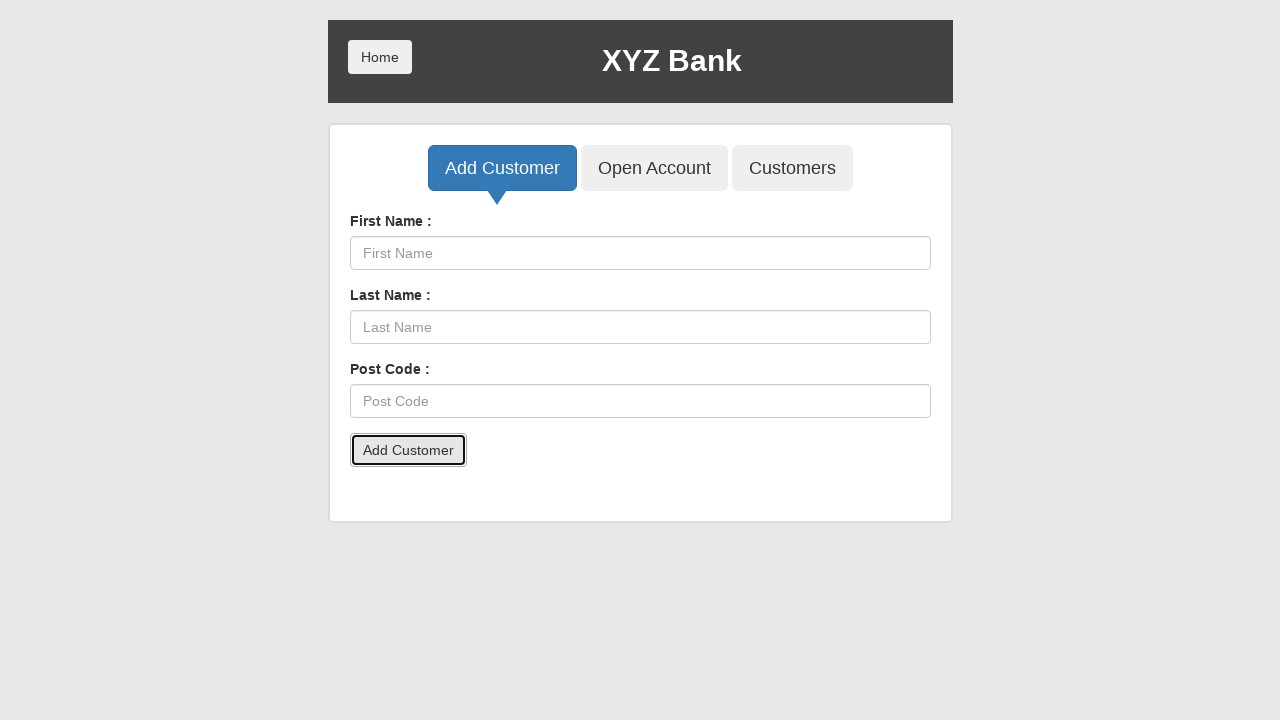

Waited 1000ms for confirmation alert to be processed
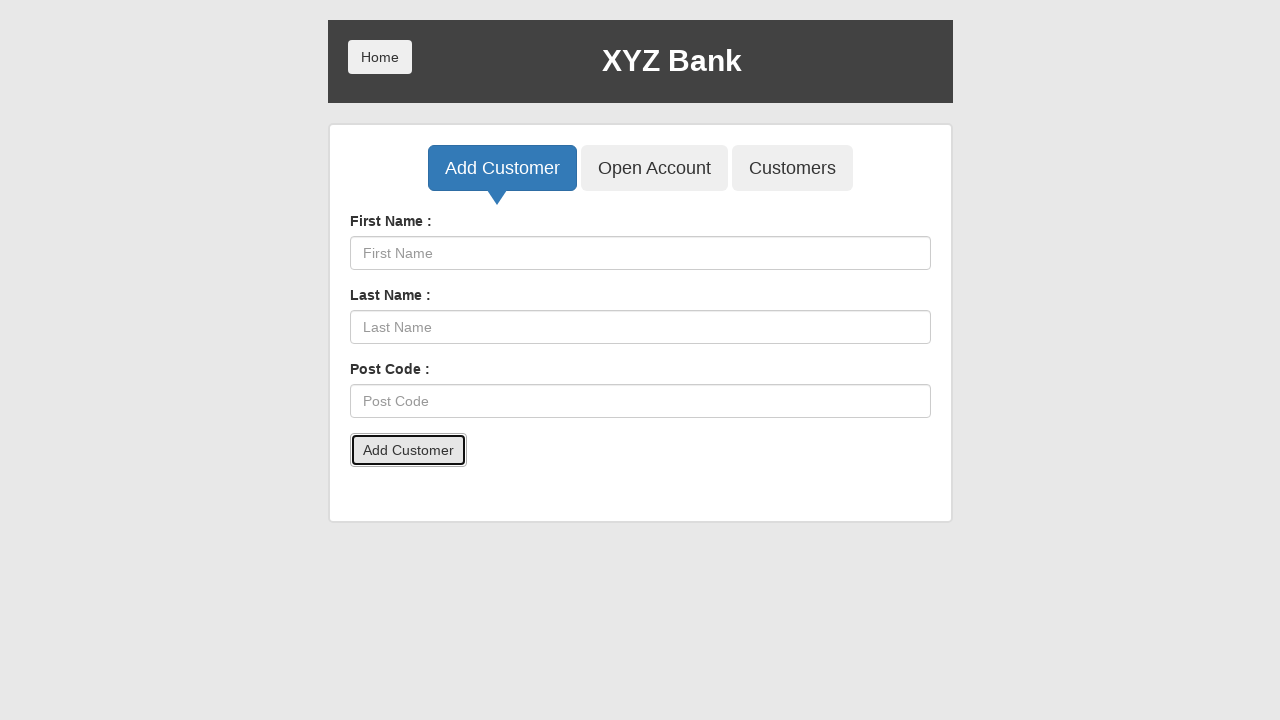

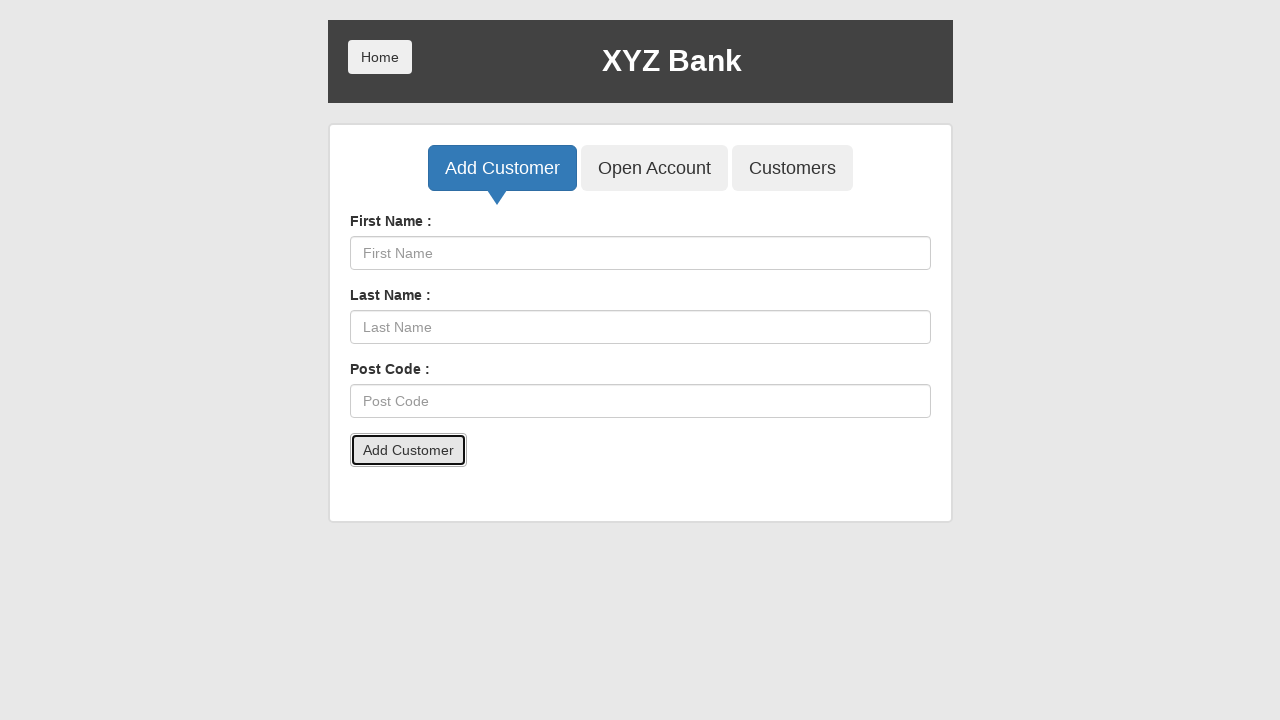